Tests the pothole reporting form on sf.gov by clicking the Report button, handling an emergency disclaimer, and verifying that the "Street" issue type radio button can be selected and remains selected.

Starting URL: https://www.sf.gov/report-pothole-and-street-issues

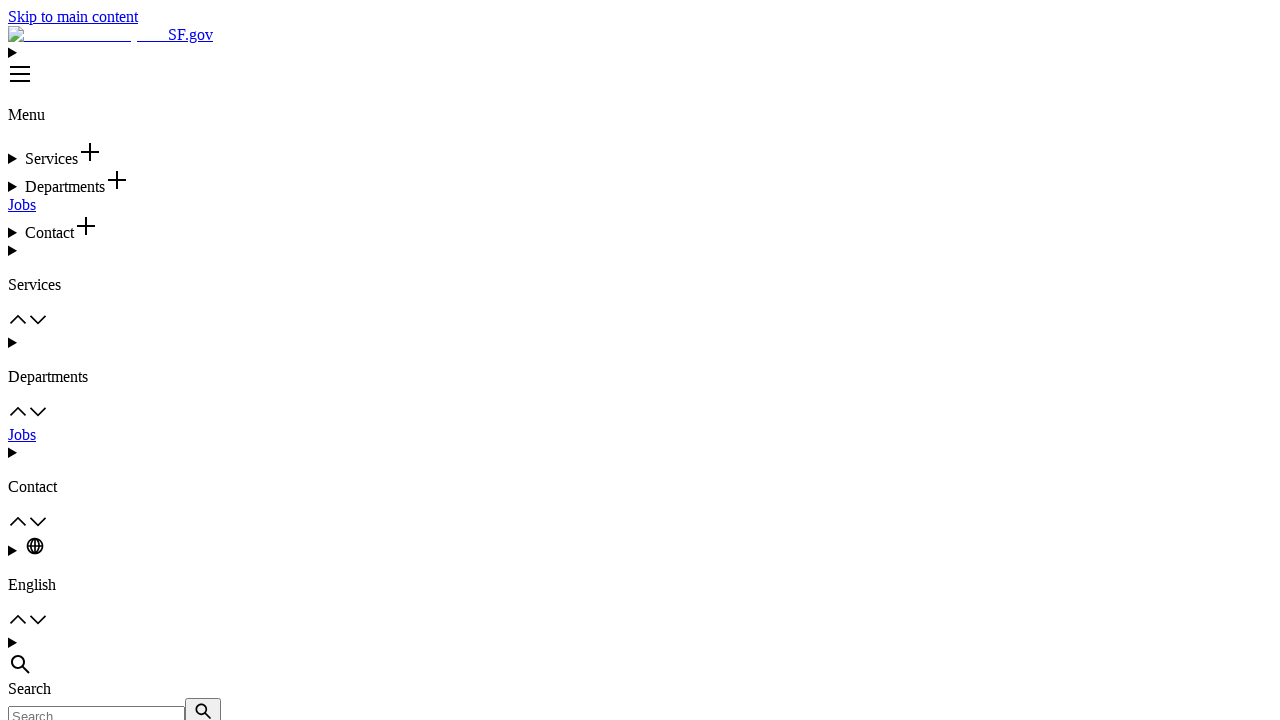

Waited for pothole reporting form page to load
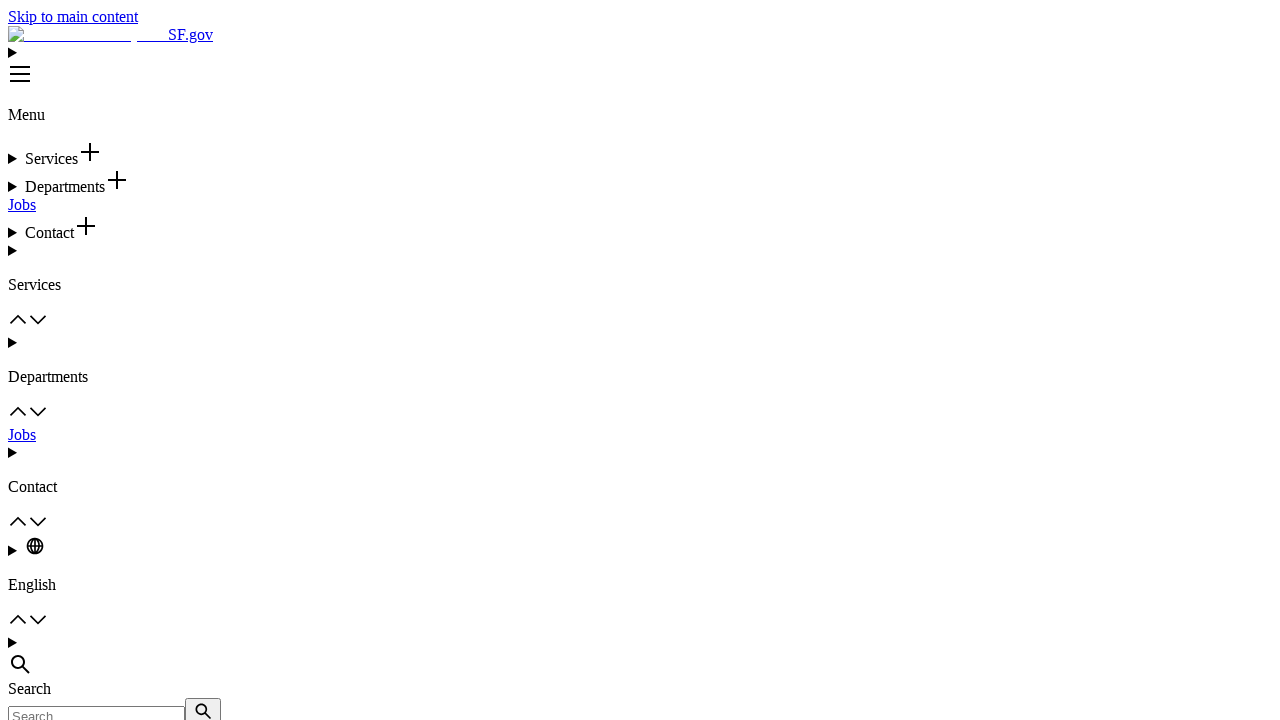

Clicked Report button to open Verint Cloud Services form at (30, 361) on a[href*="verintcloudservices.com"] >> nth=0
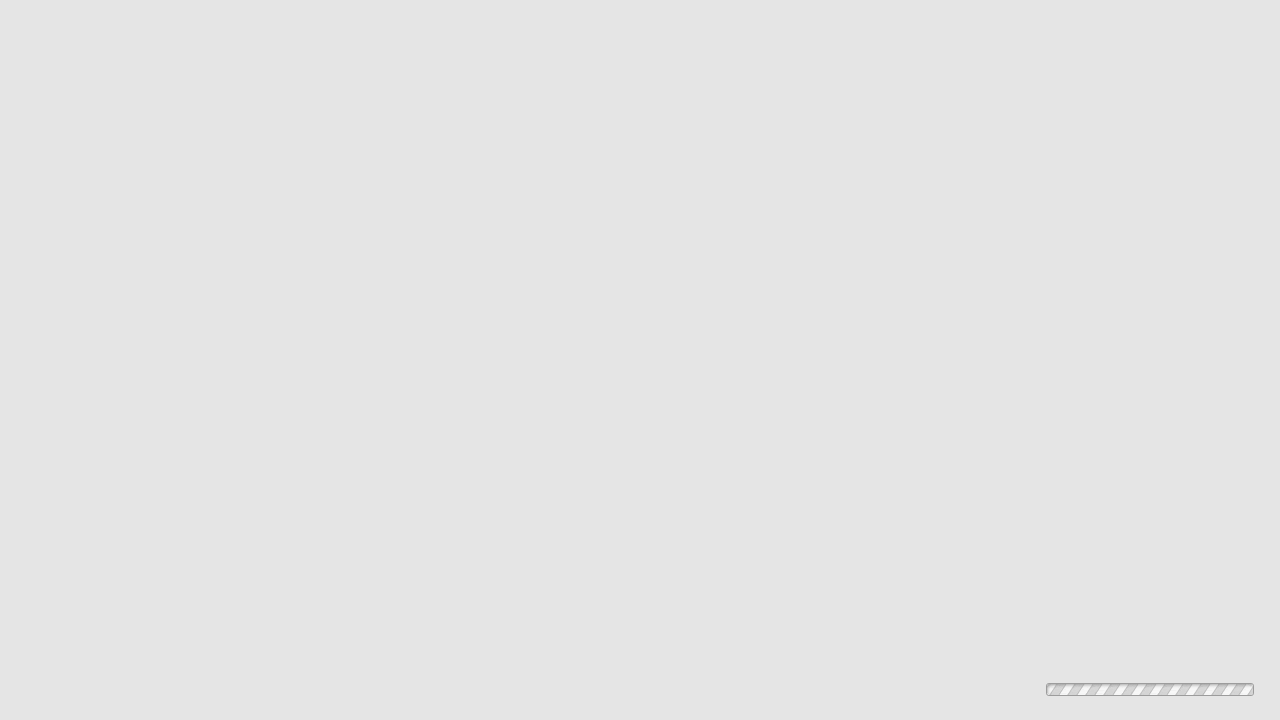

Waited for Verint form to load
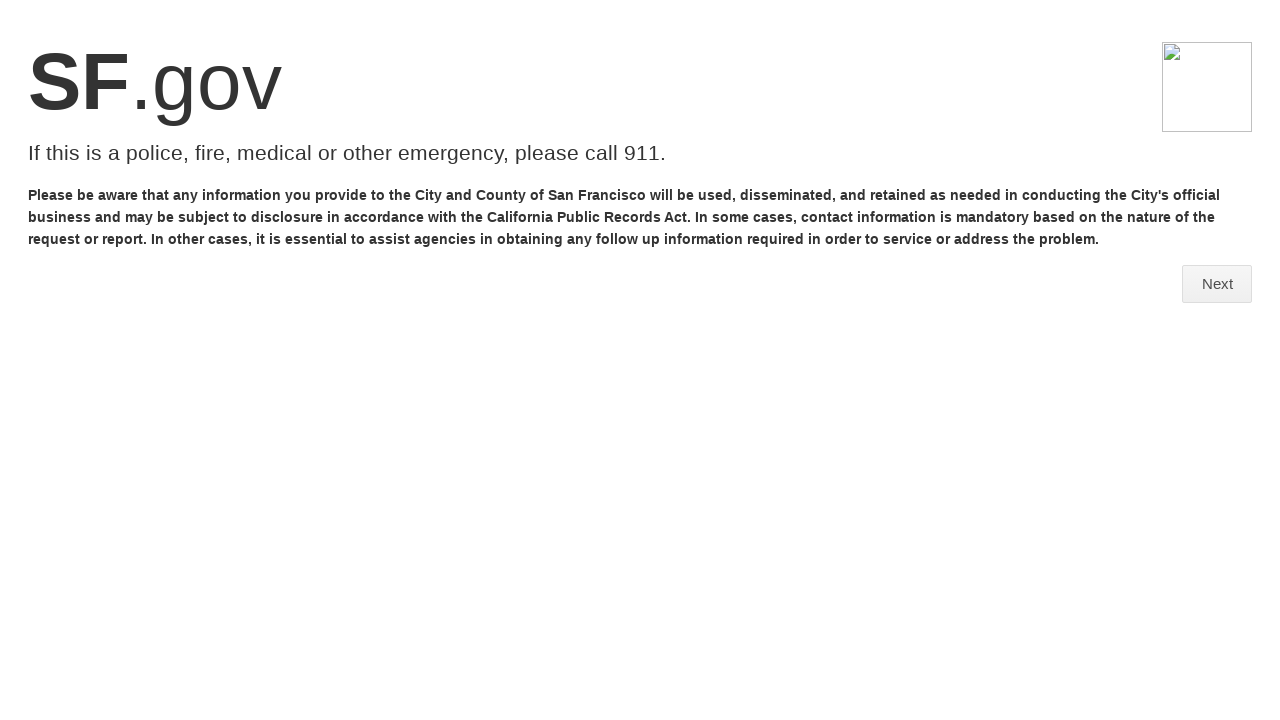

Clicked Next/Continue button to dismiss emergency disclaimer at (1217, 284) on button:has-text("Next"), button:has-text("Continue"), a:has-text("Next"), a:has-
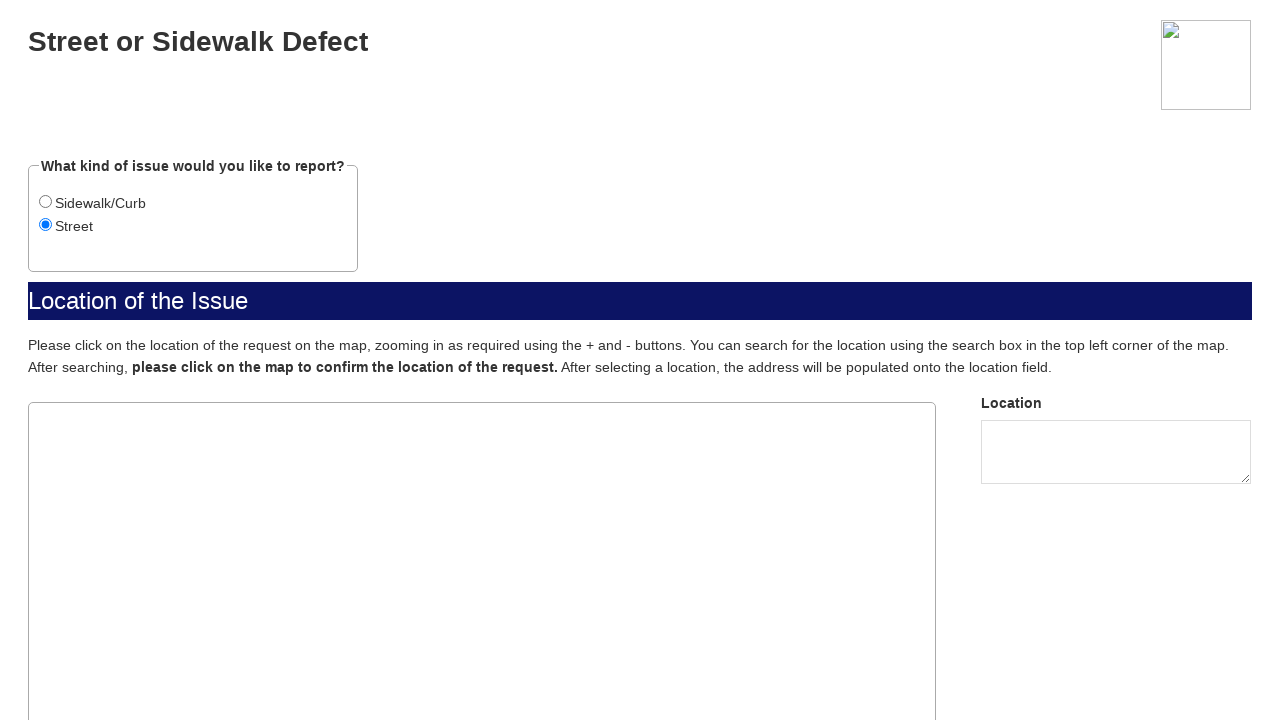

Waited for form to proceed after dismissing disclaimer
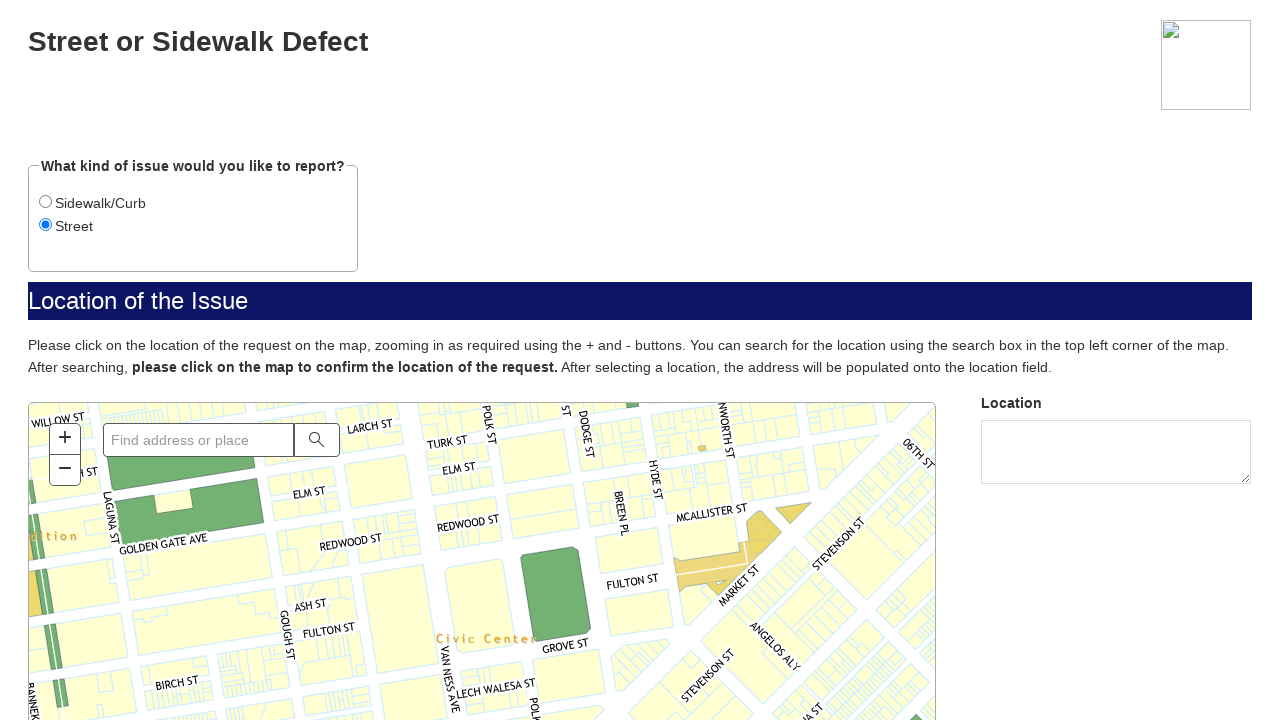

Clicked Street issue type radio button at (46, 225) on input[type="radio"][value*="street" i] >> nth=0
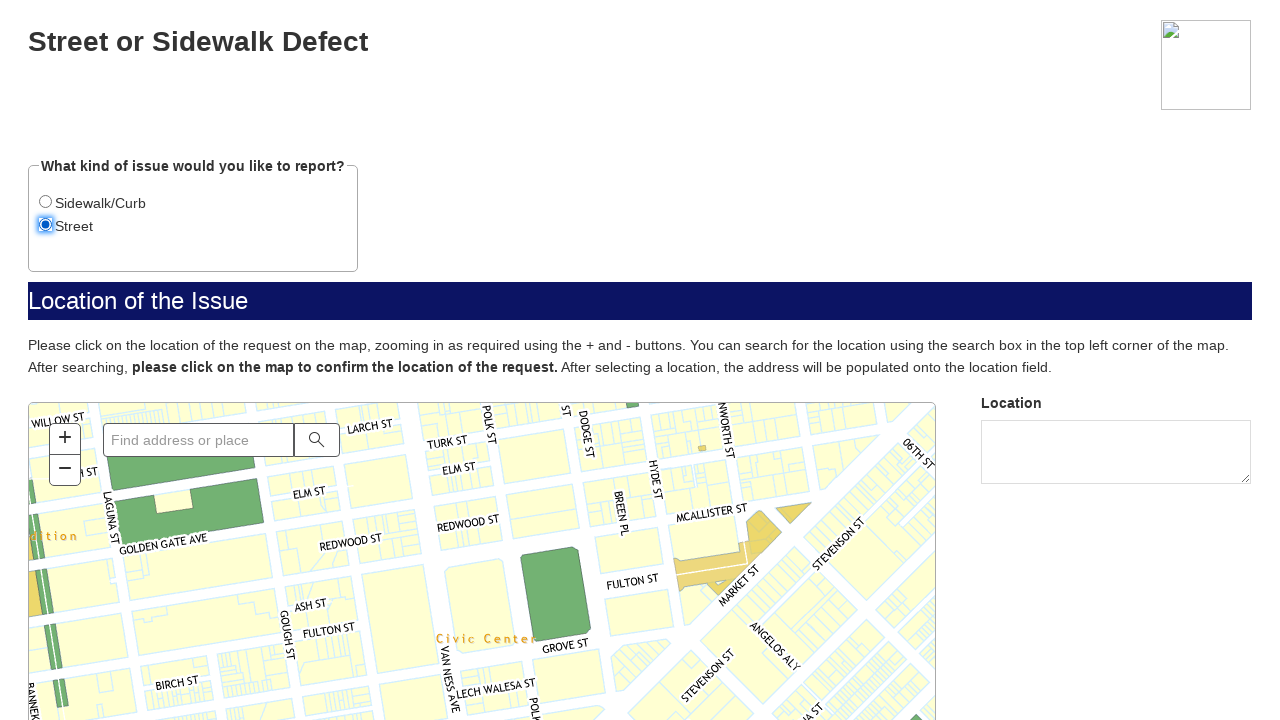

Waited after clicking Street radio button
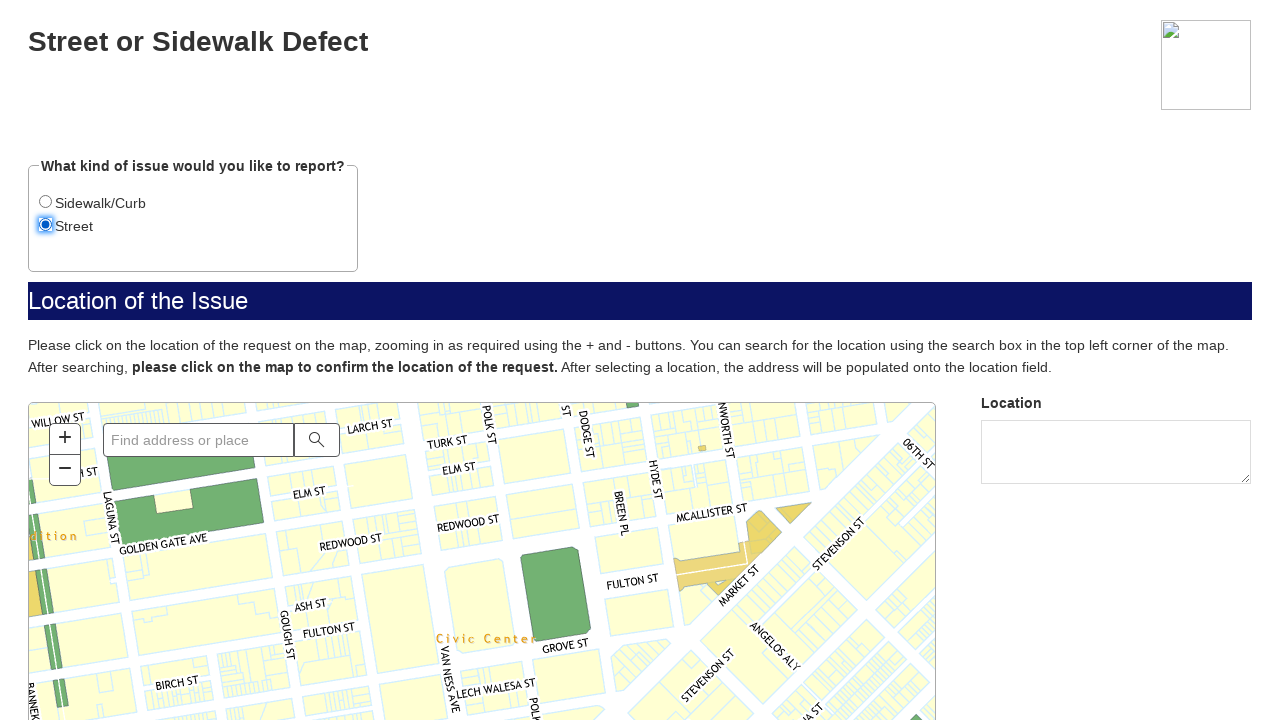

Verified Street radio button is selected
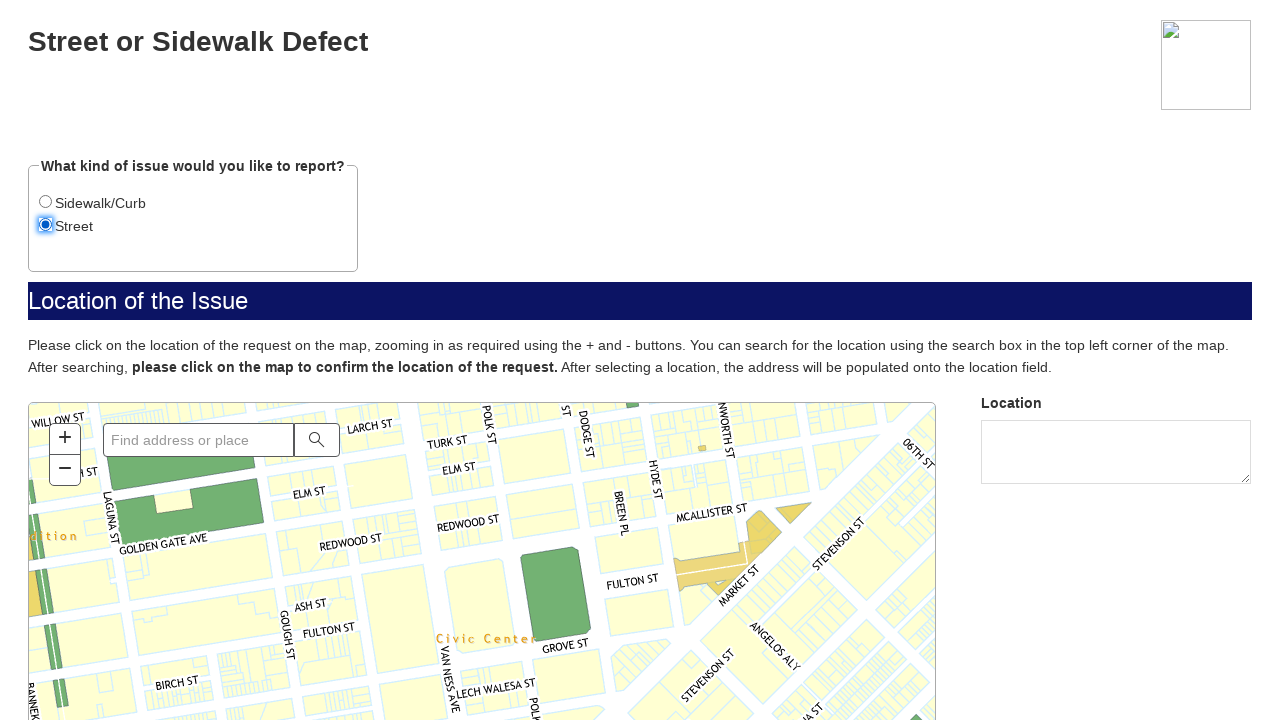

Waited to verify Street radio button remains selected
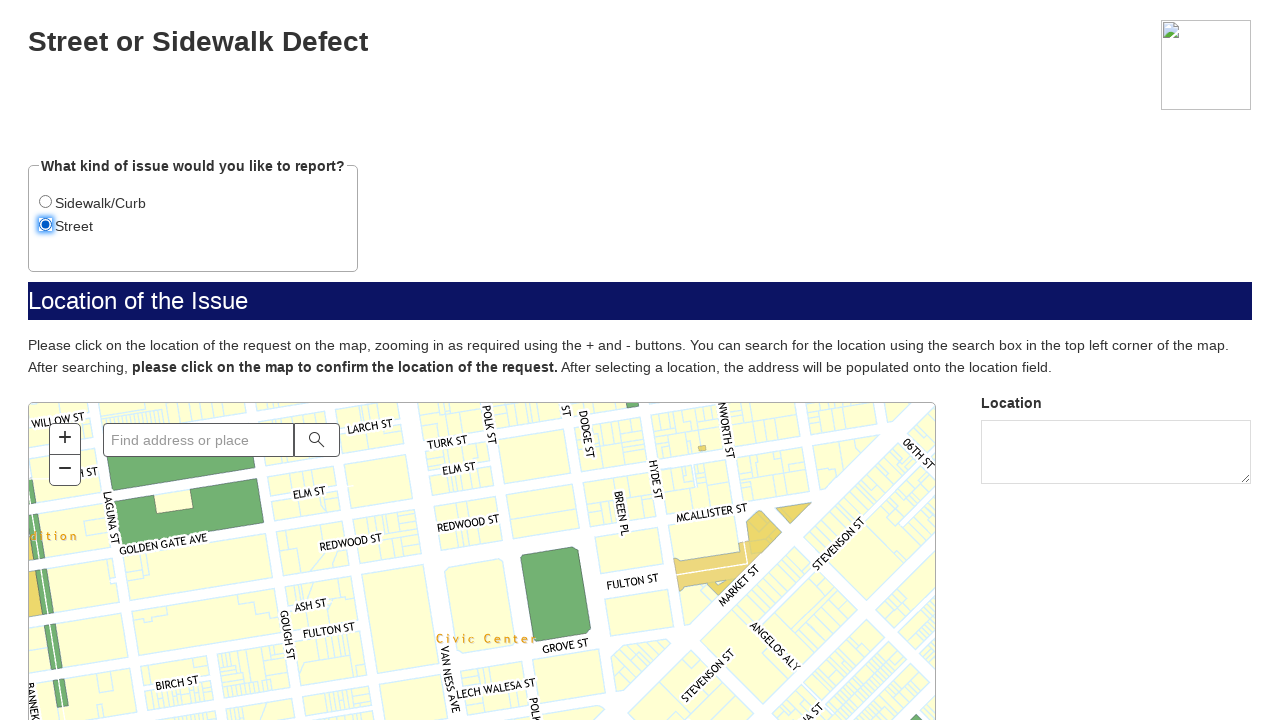

Confirmed Street radio button is still selected
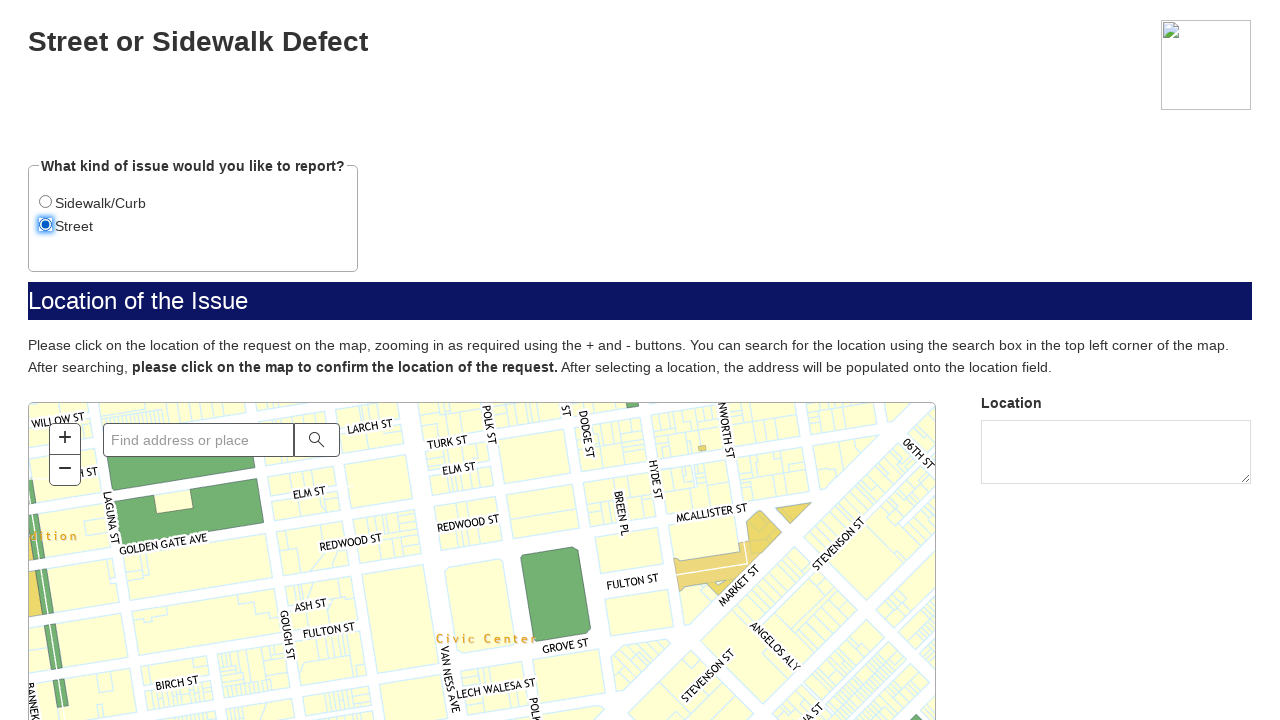

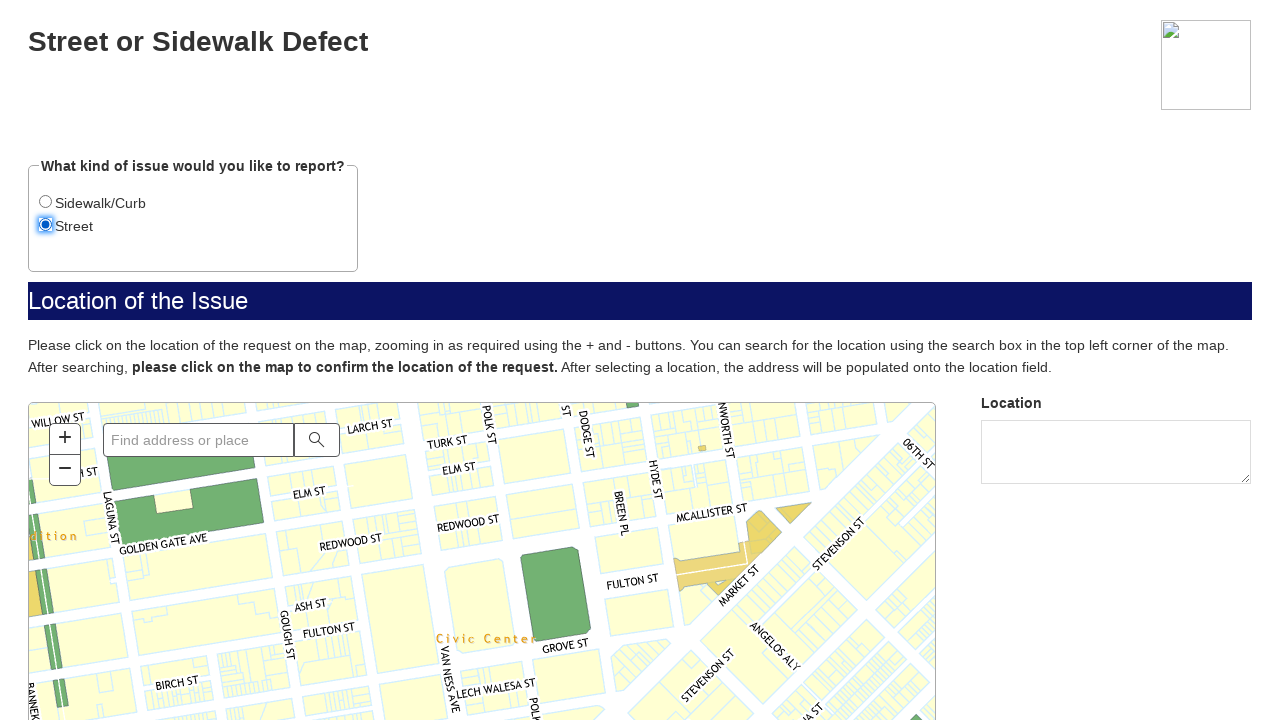